Tests JavaScript prompt alert functionality by clicking a button to trigger an alert, entering text into the prompt, accepting it, and verifying the result is displayed

Starting URL: https://www.w3schools.com/js/tryit.asp?filename=tryjs_prompt

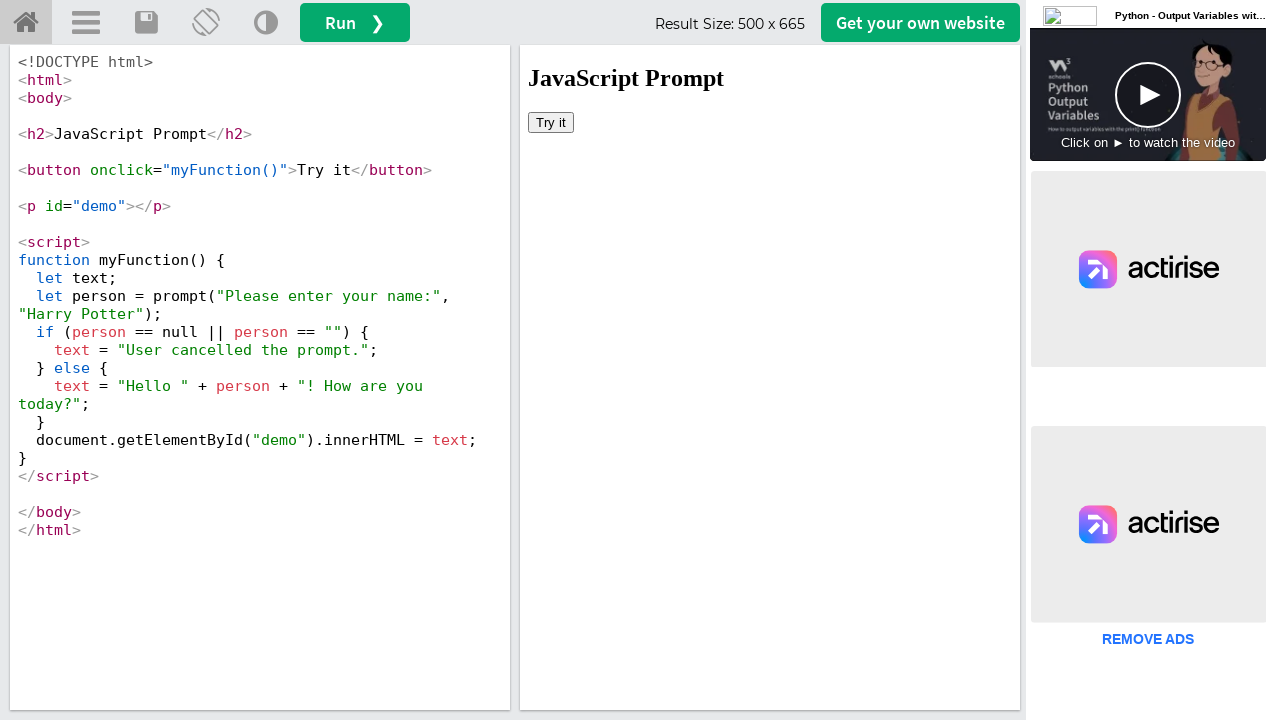

Clicked 'Try it' button in iframe to trigger initial action at (551, 122) on #iframeResult >> internal:control=enter-frame >> xpath=//button[text()='Try it']
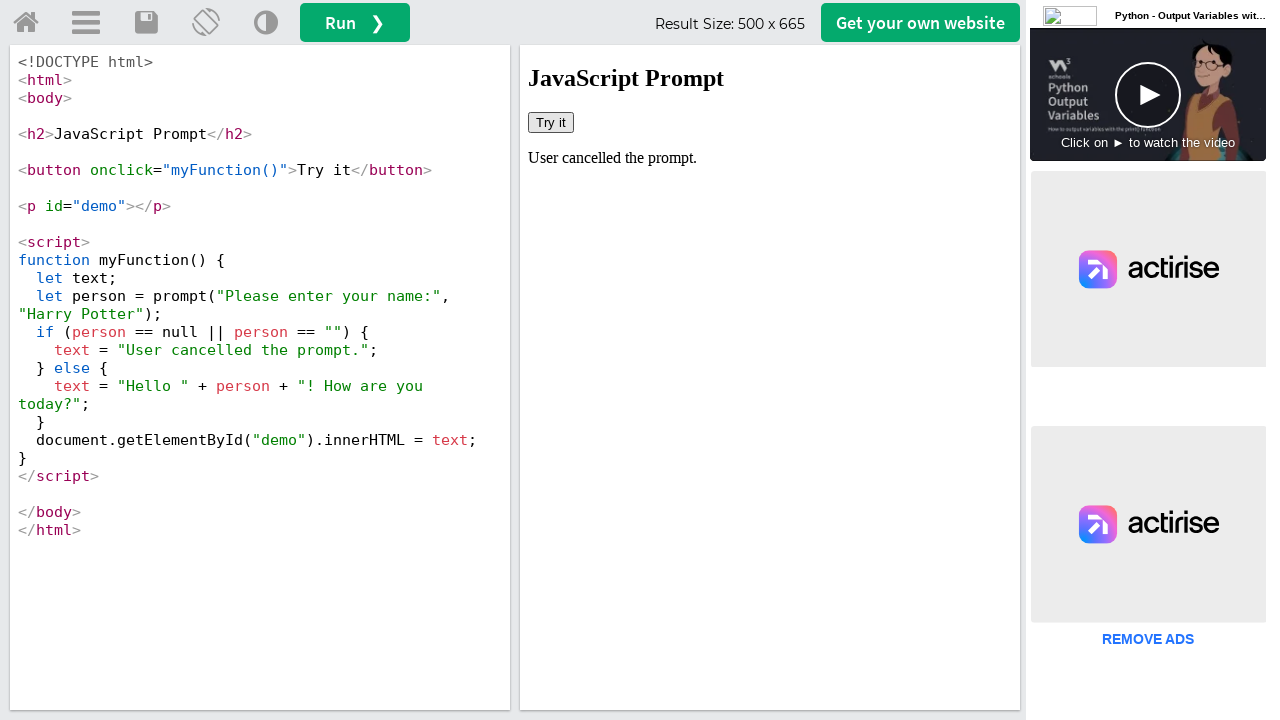

Set up dialog handler to accept prompt with 'Marcus'
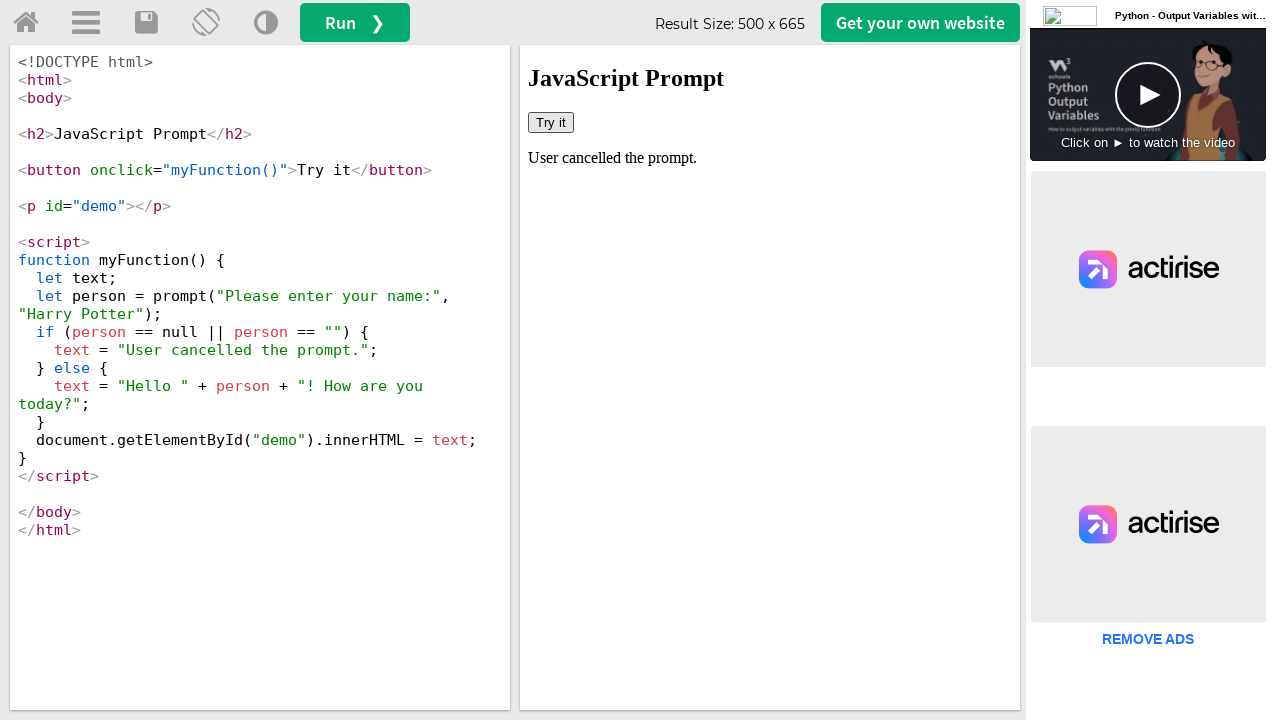

Clicked 'Try it' button again to trigger JavaScript prompt alert at (551, 122) on #iframeResult >> internal:control=enter-frame >> xpath=//button[text()='Try it']
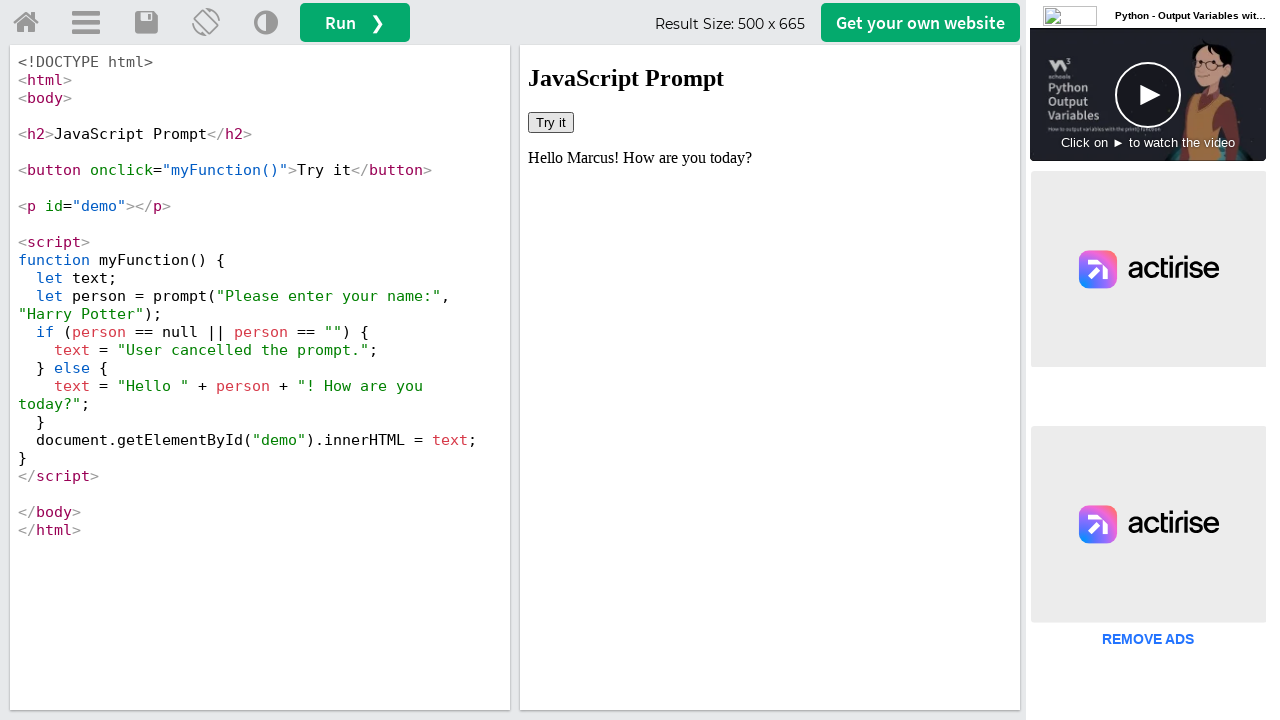

Verified result text is displayed in demo element after accepting prompt
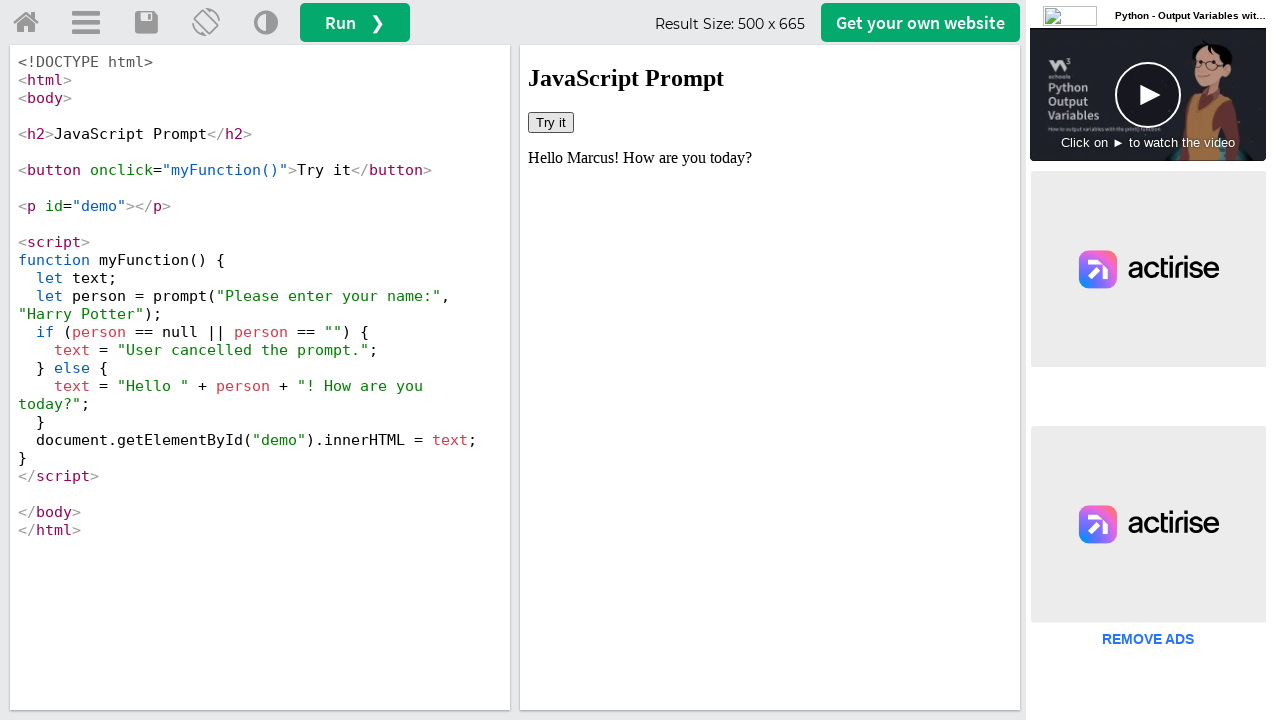

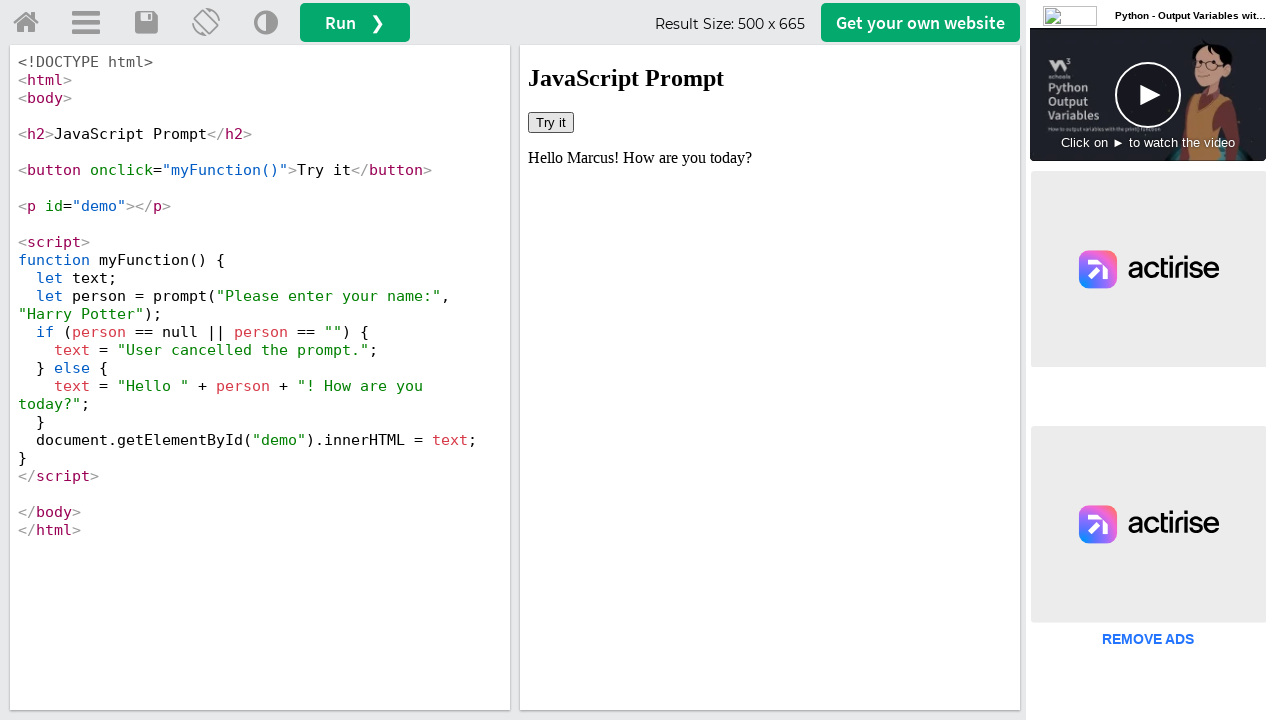